Tests the search functionality on TutorialsPoint website by entering "Selenium" in the search input field

Starting URL: https://www.tutorialspoint.com/

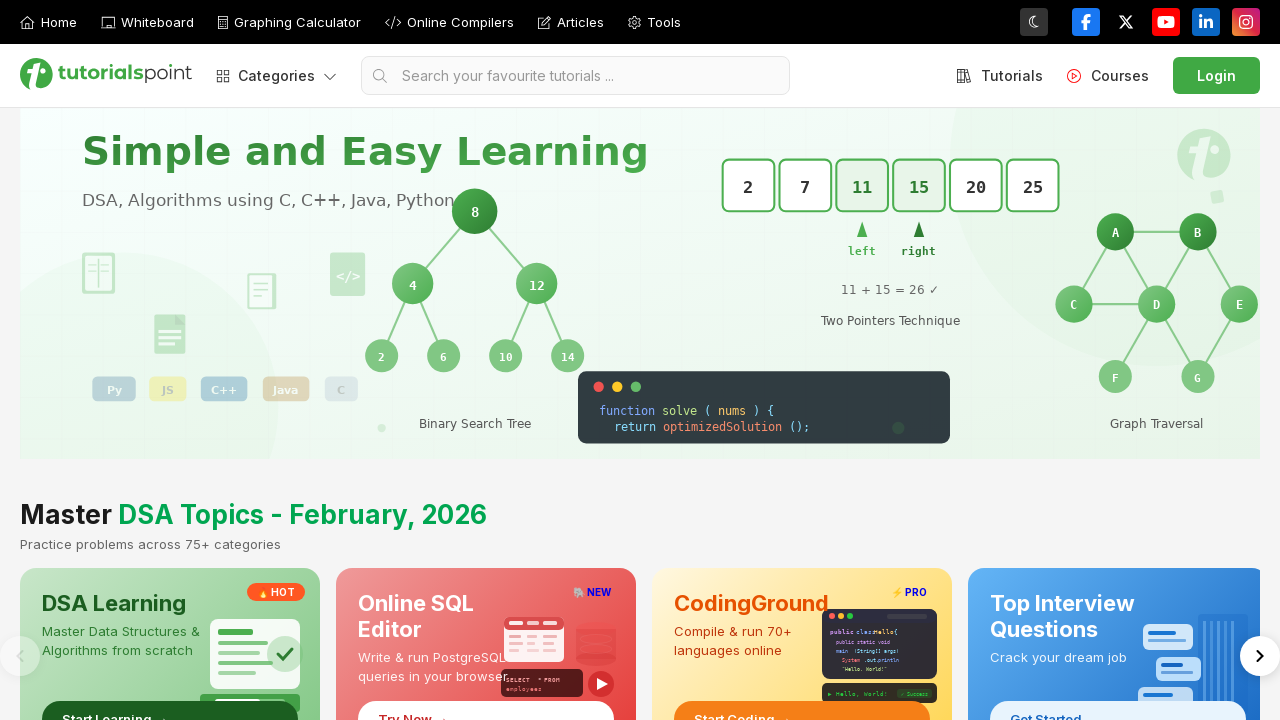

Filled search input field with 'Selenium' on input[type='text']
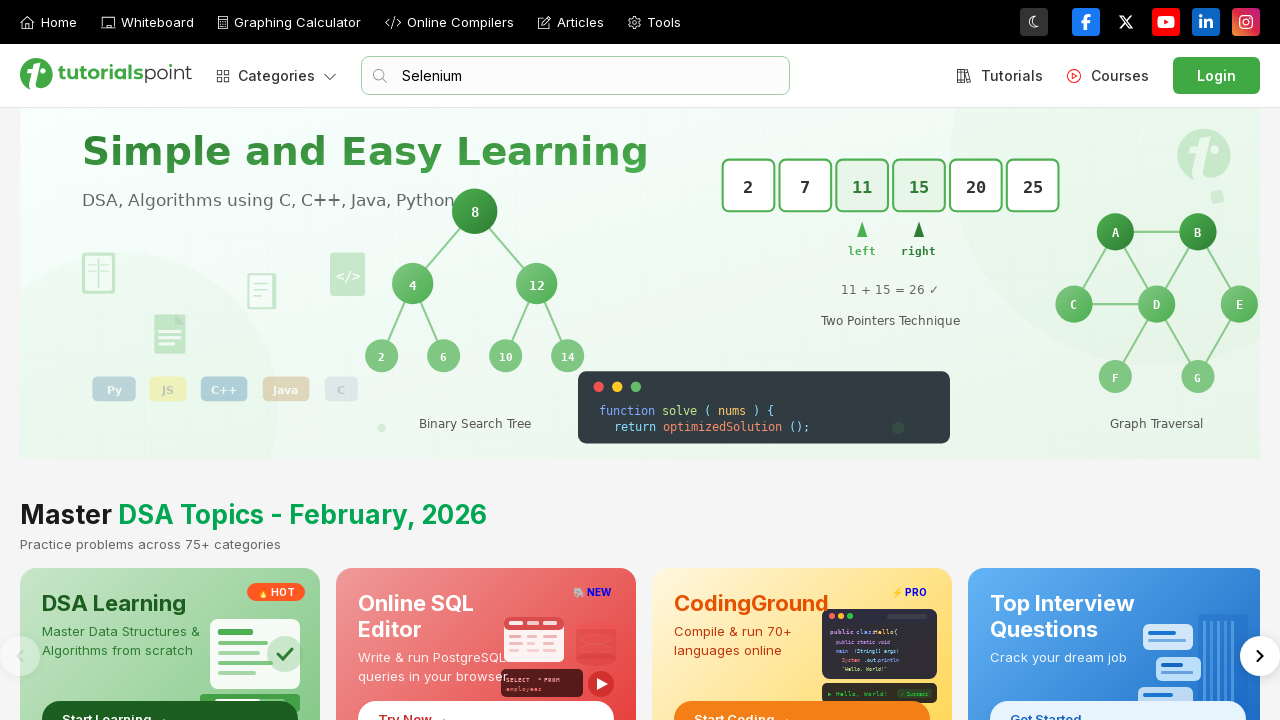

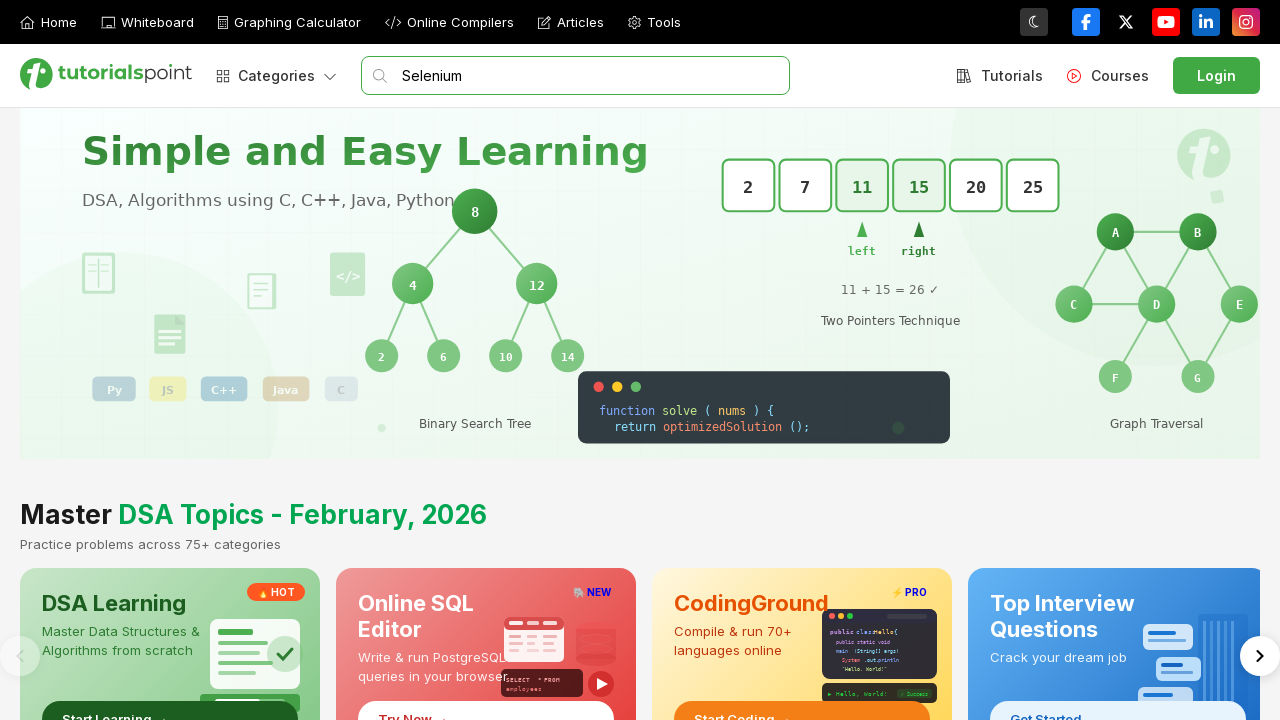